Tests dynamic controls page by interacting with a checkbox element, checking its state before and after clicking

Starting URL: https://v1.training-support.net/selenium/dynamic-controls

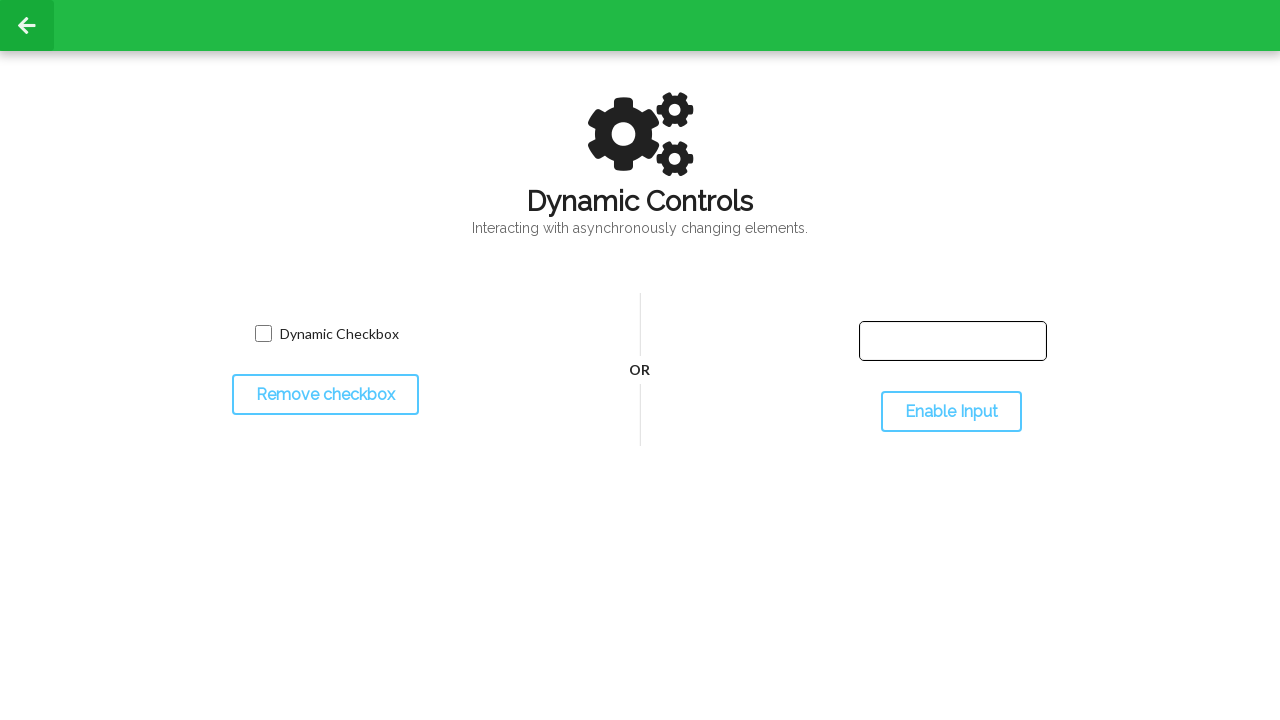

Located checkbox element with class 'willDisappear'
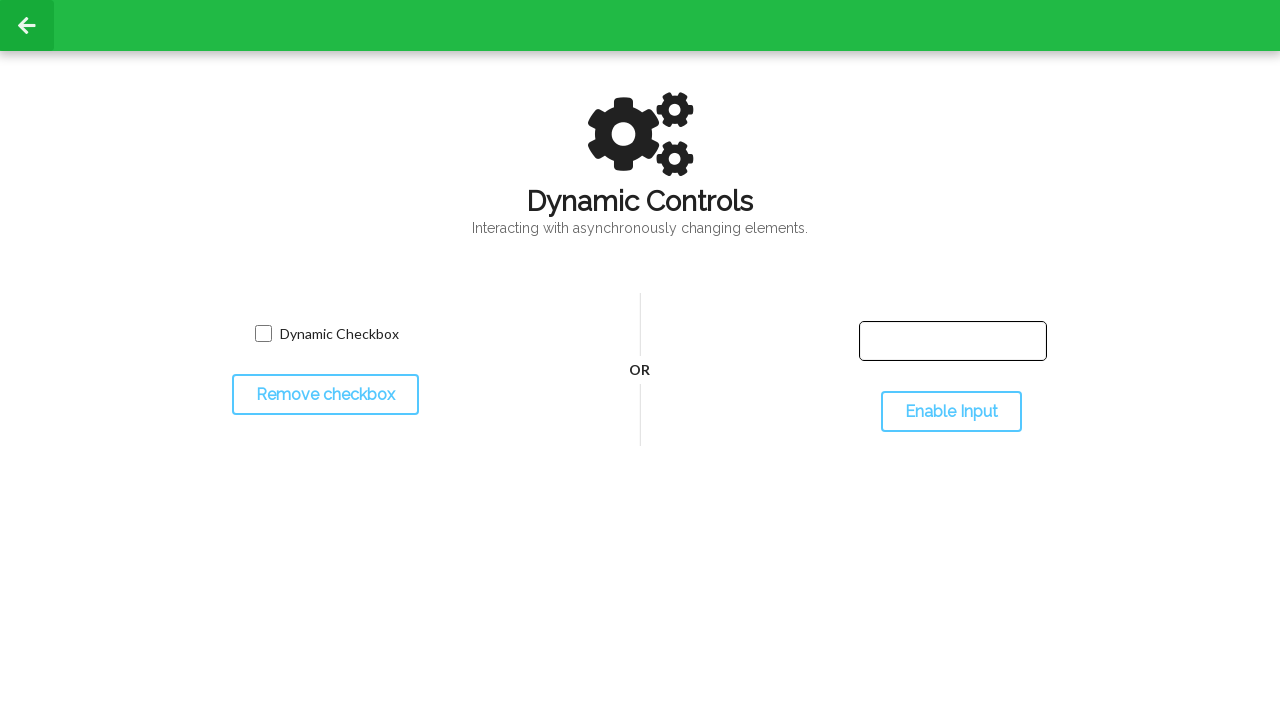

Checked initial checkbox state: False
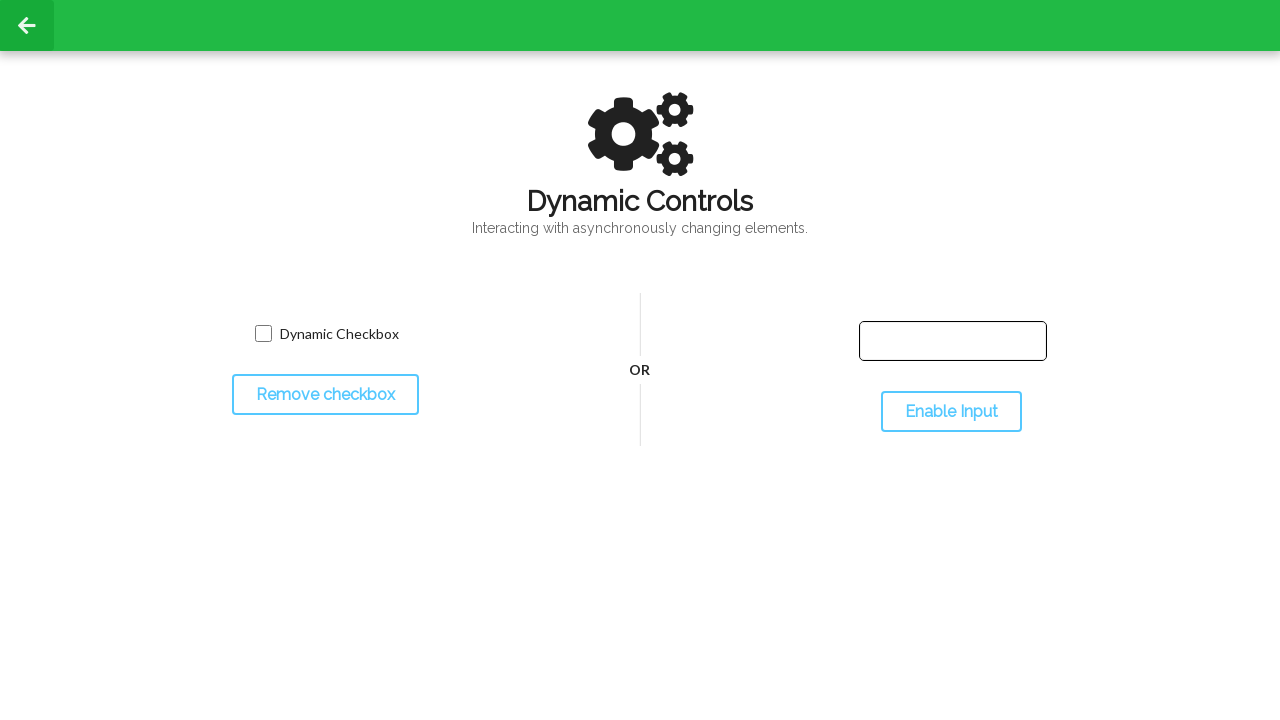

Clicked checkbox to toggle its state at (263, 334) on xpath=//input[@class='willDisappear']
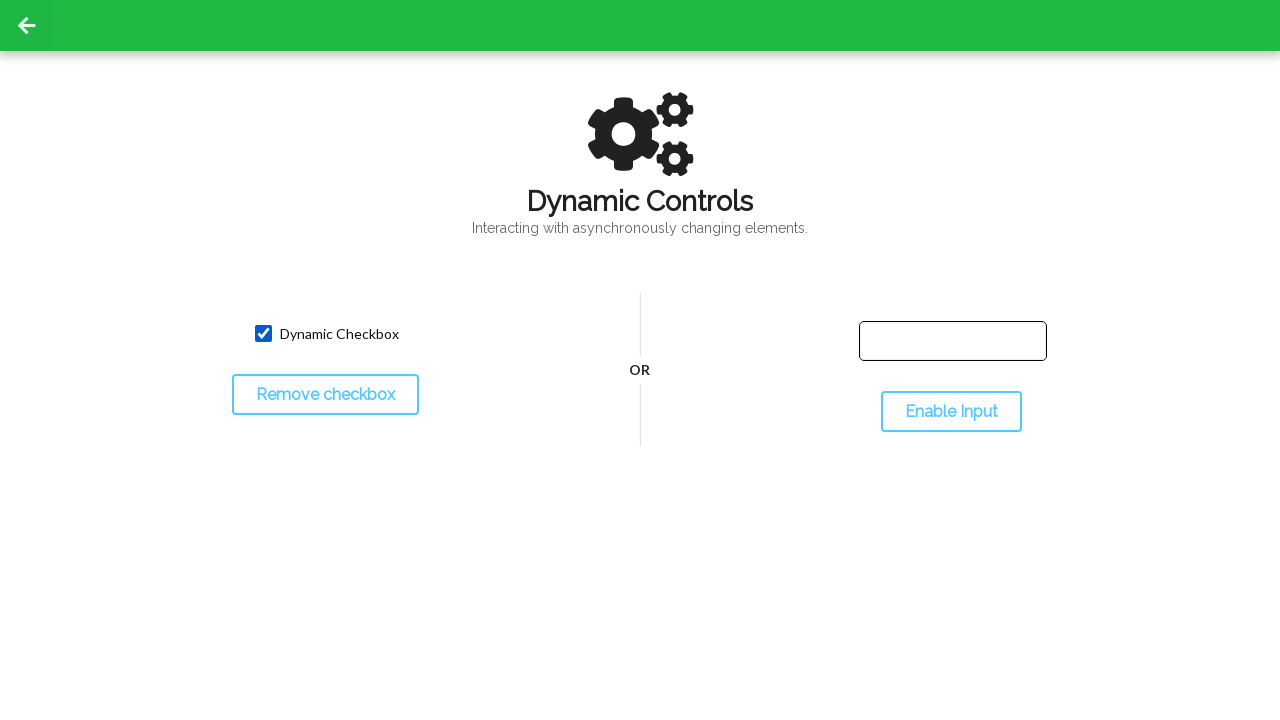

Checked final checkbox state after click: True
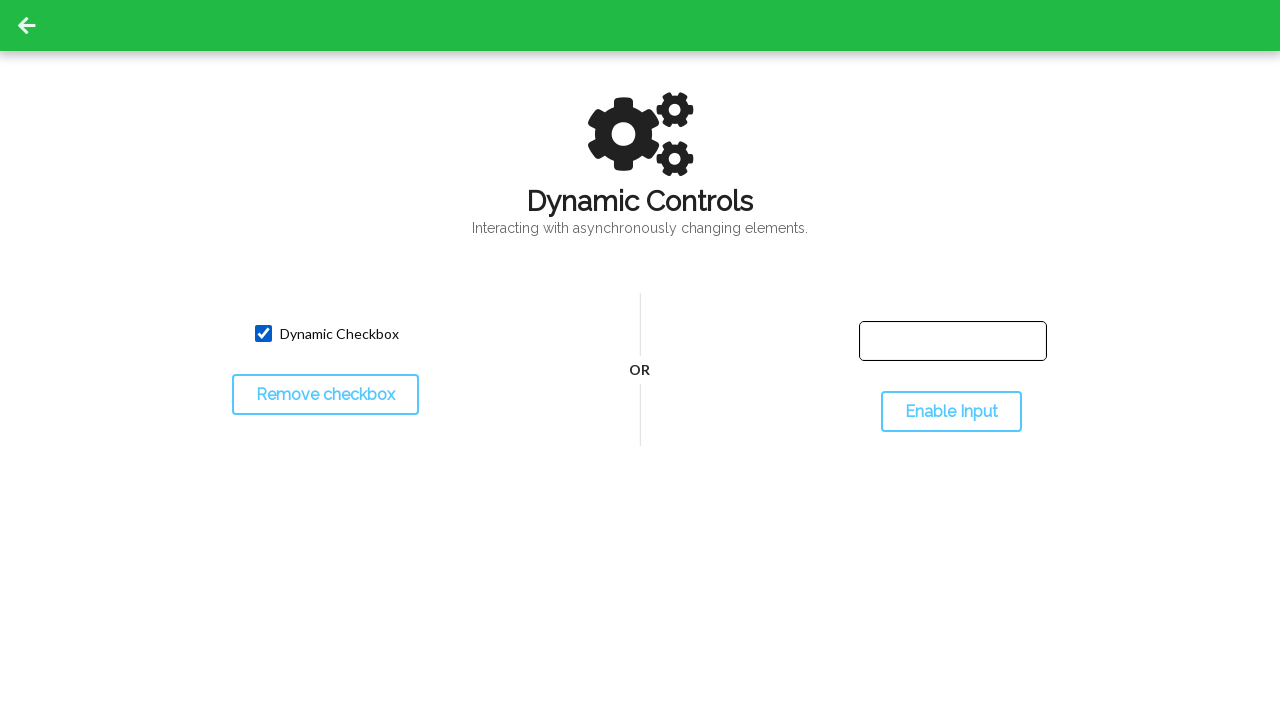

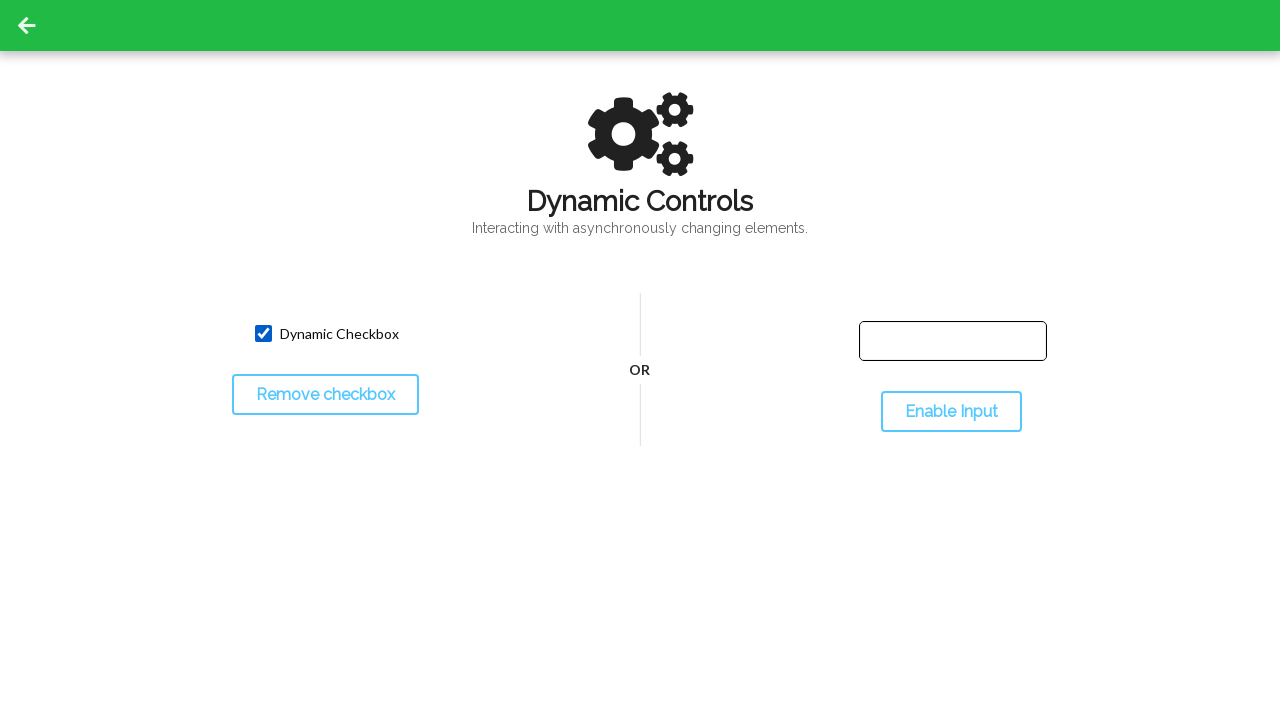